Tests the search functionality by entering a search term in the search field and verifying the search results page displays the correct search term in the title.

Starting URL: https://practice.automationtesting.in/shop/

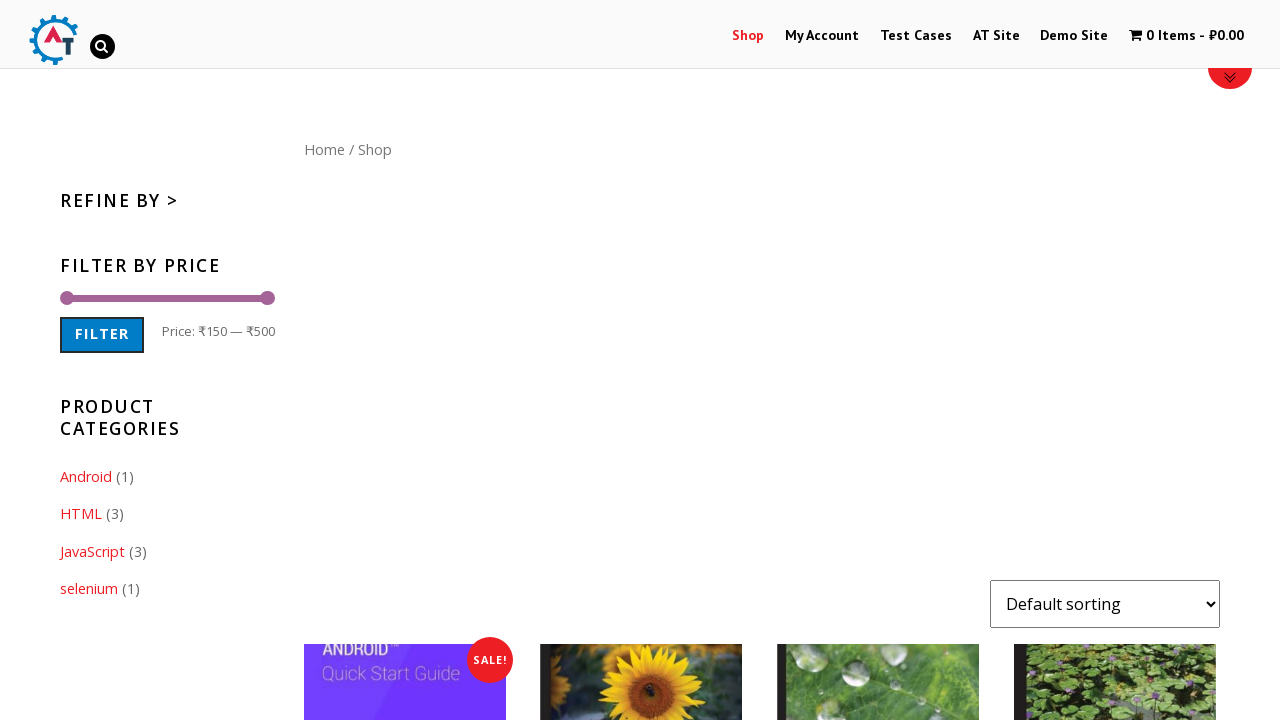

Filled search field with 'selenium' on #s
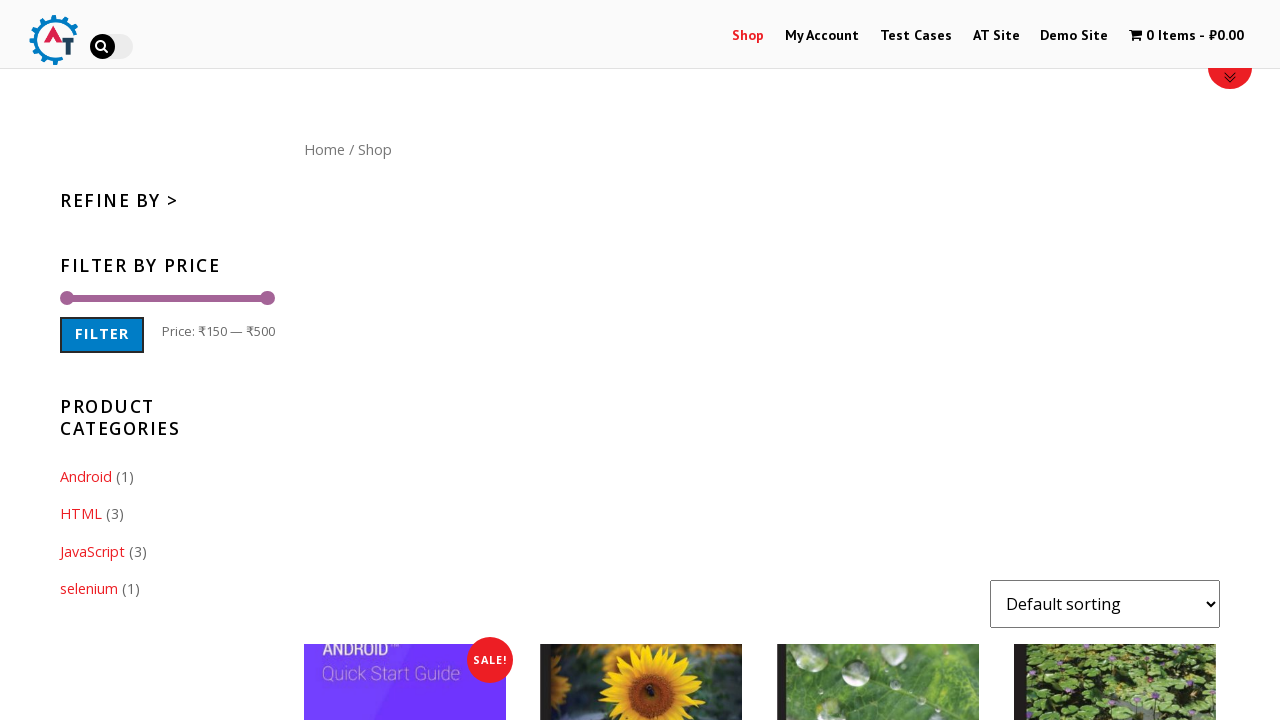

Pressed Enter to submit search on #s
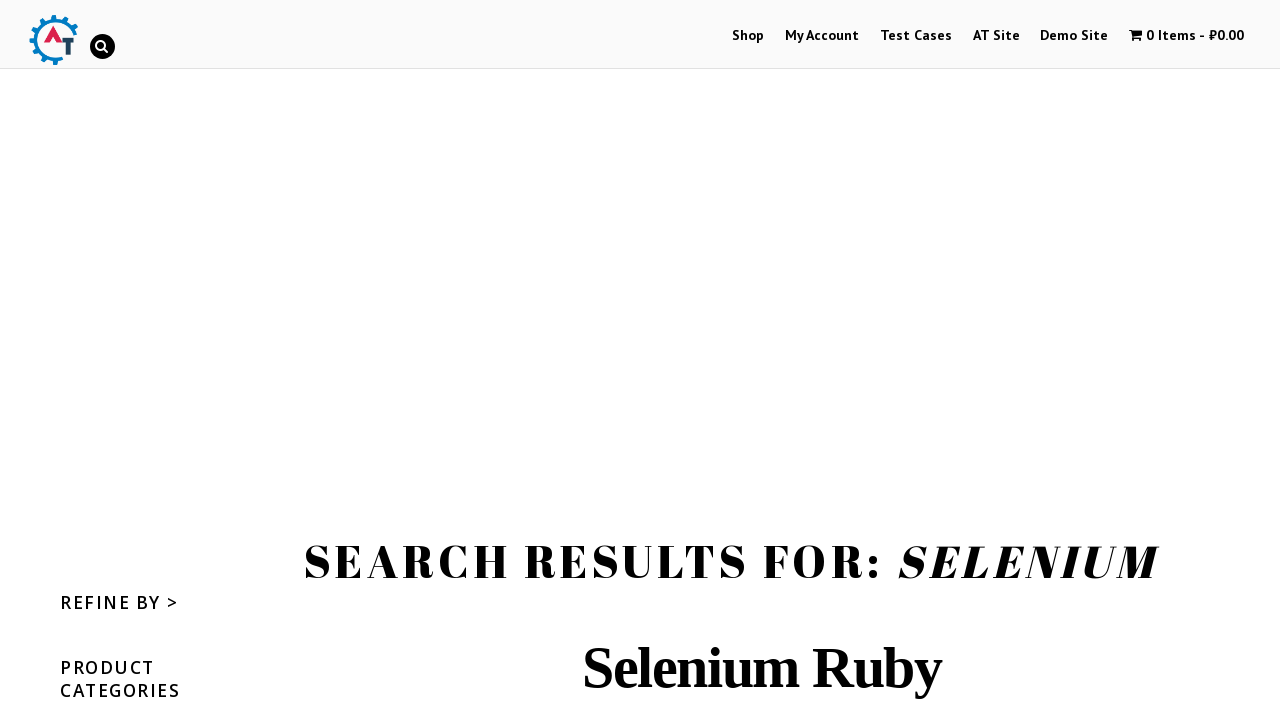

Search results page loaded with title element visible
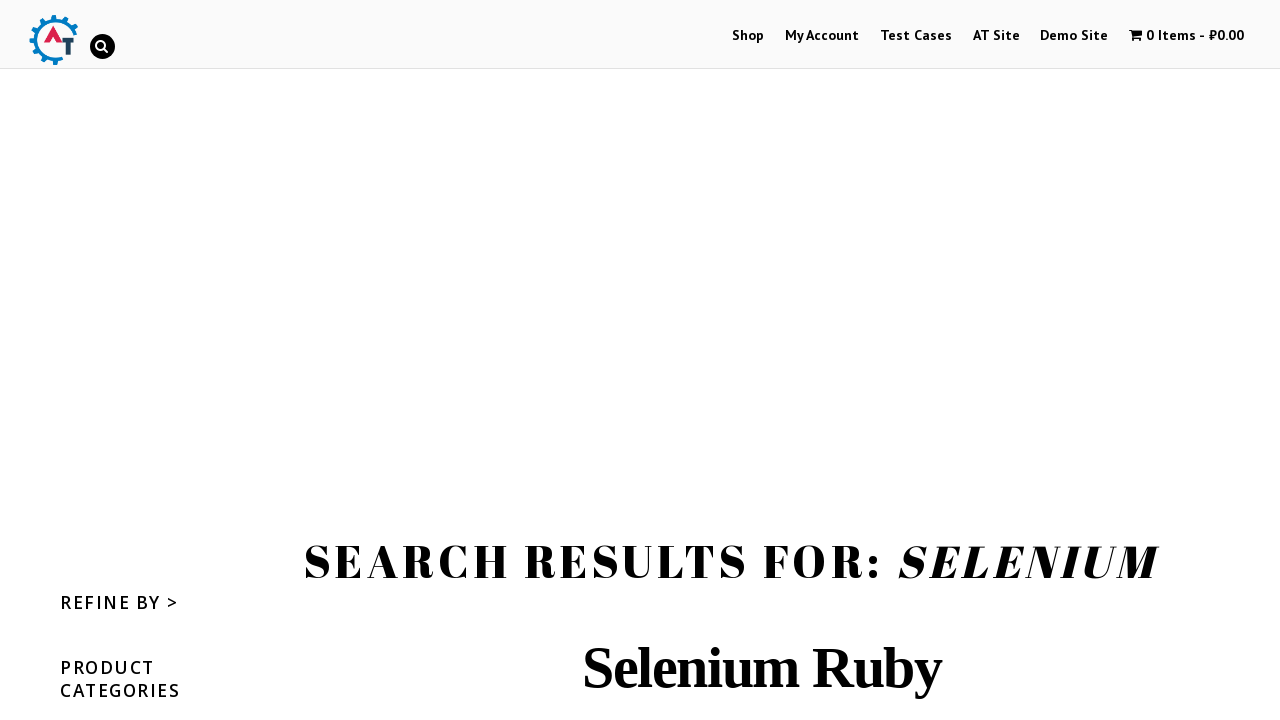

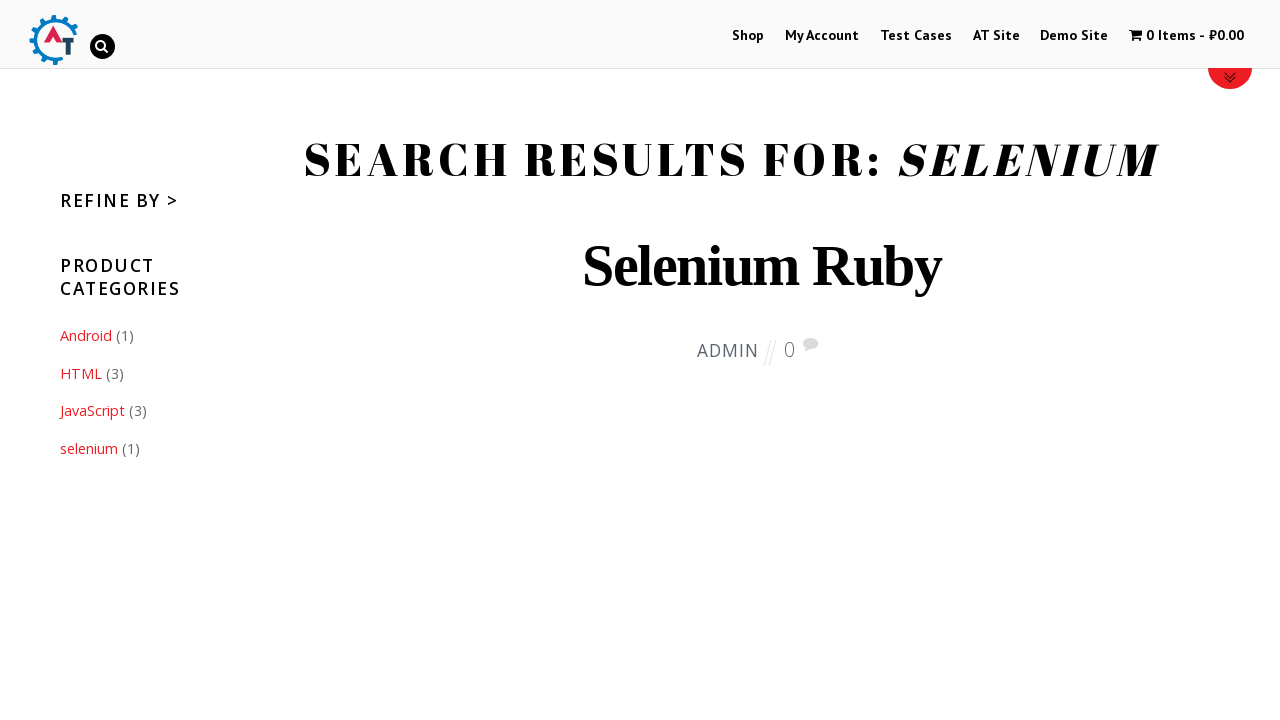